Tests a basic form submission with first name, last name, and company name fields, then verifies the alert message that appears after submission

Starting URL: http://automationbykrishna.com/

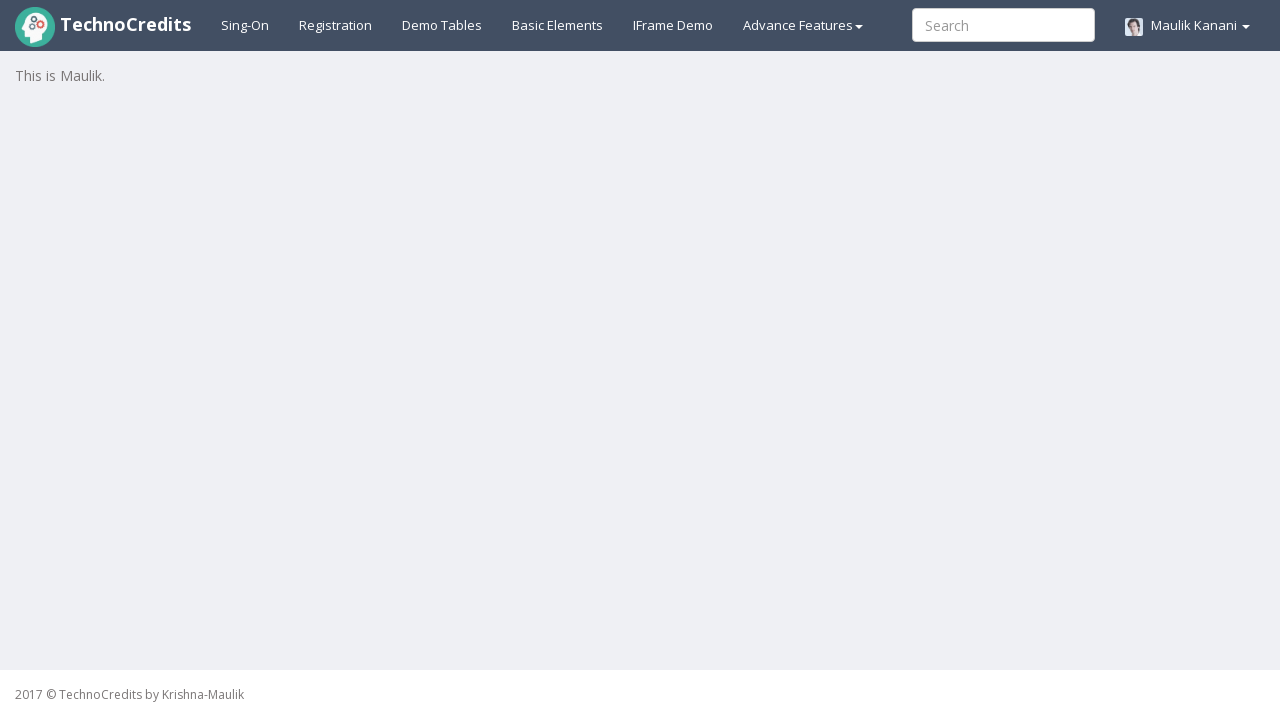

Clicked on Basic Elements link at (558, 25) on #basicelements
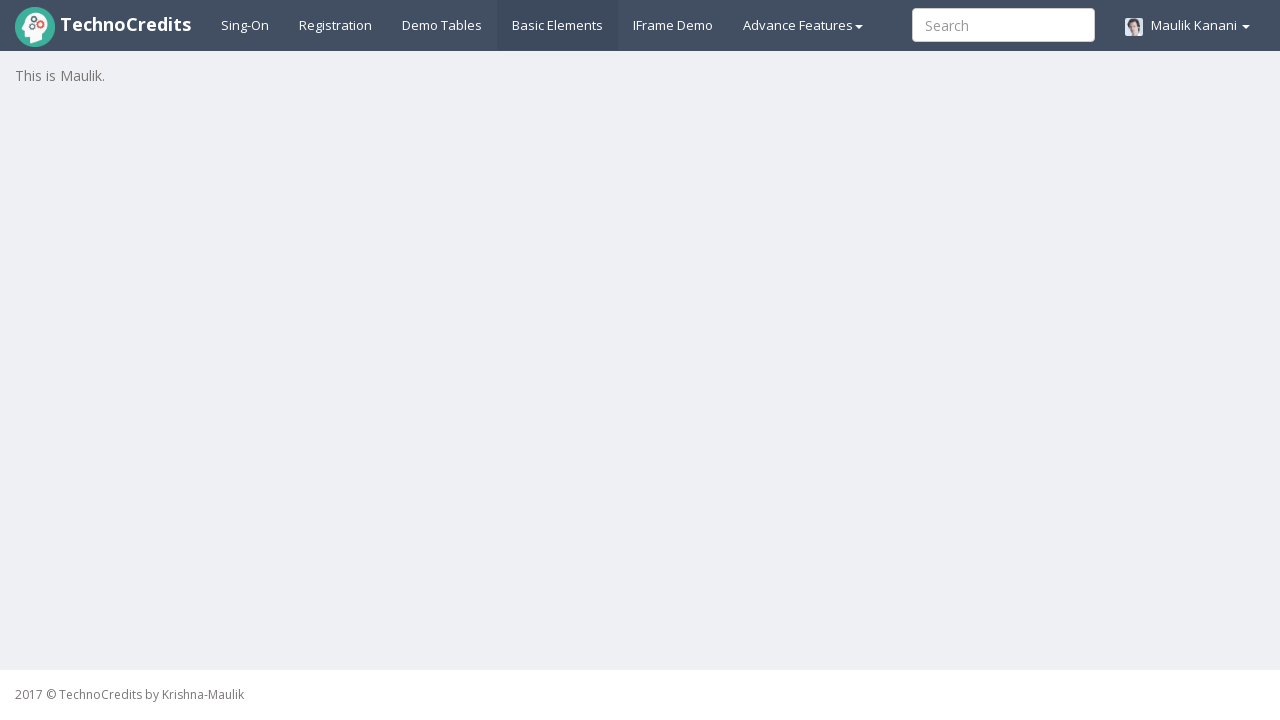

Waited for page to load (3000ms)
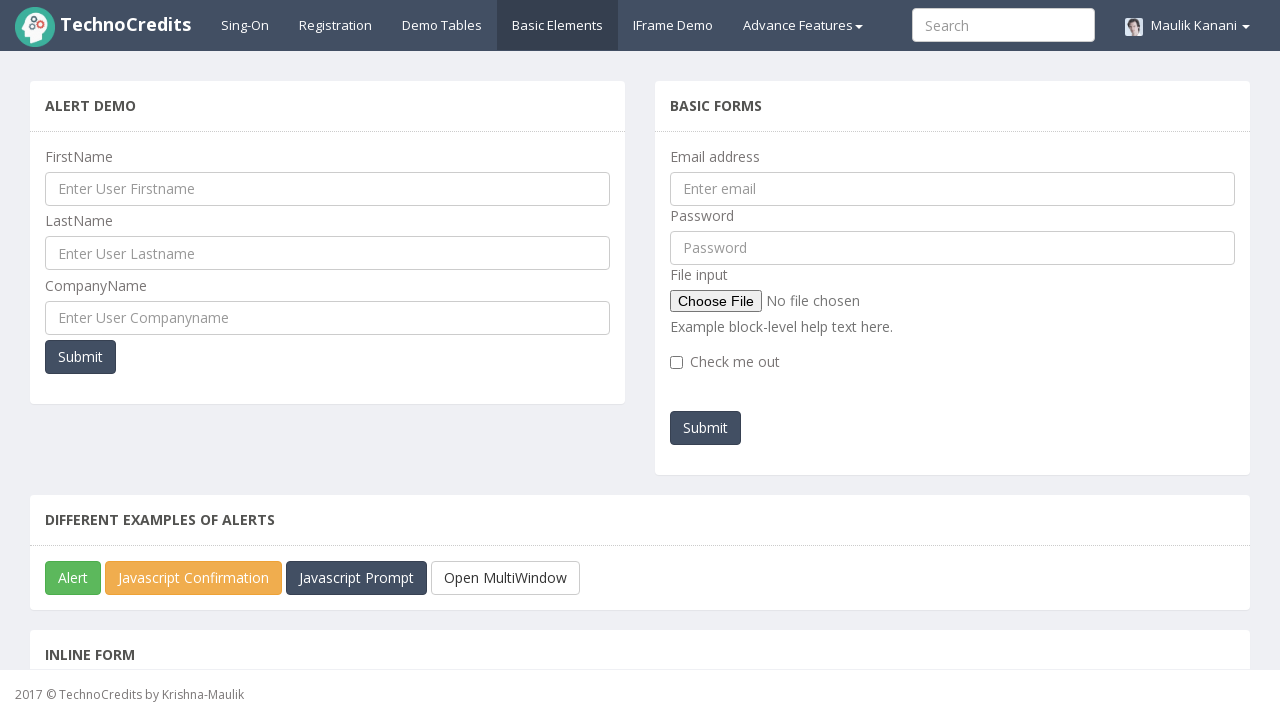

Filled First Name field with 'Palash' on input#UserFirstName
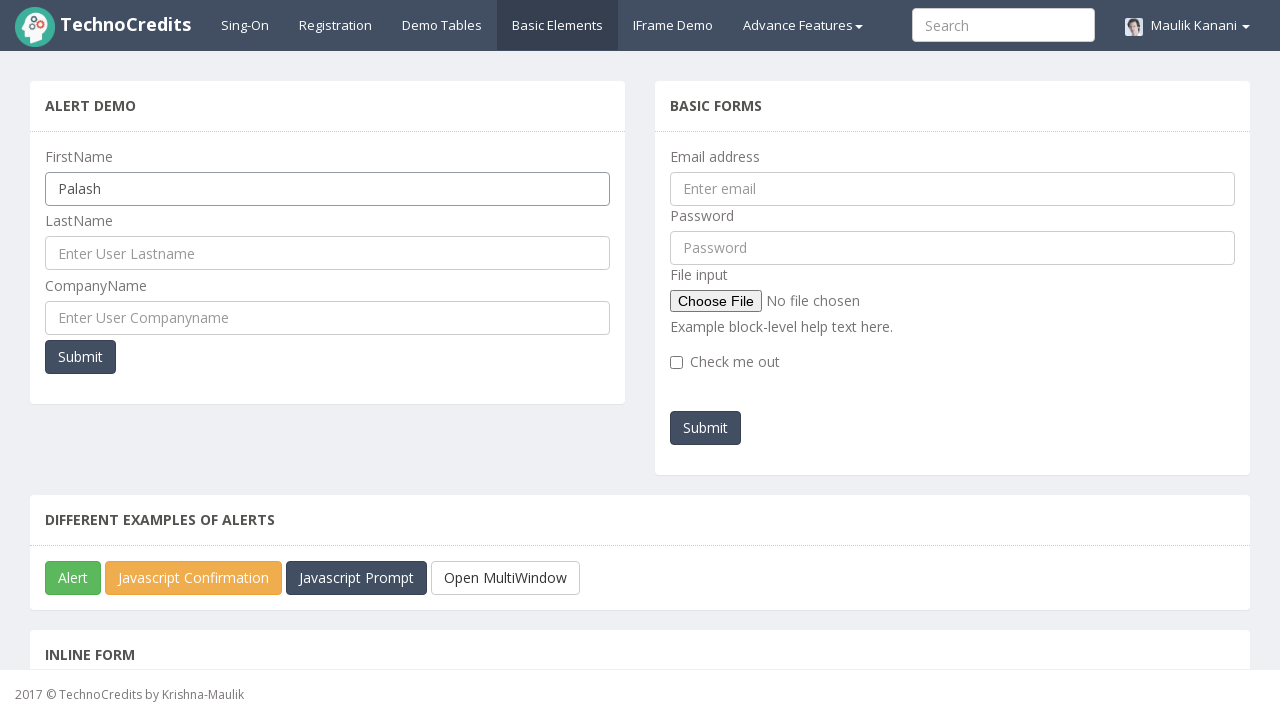

Filled Last Name field with 'Soni' on input#UserLastName
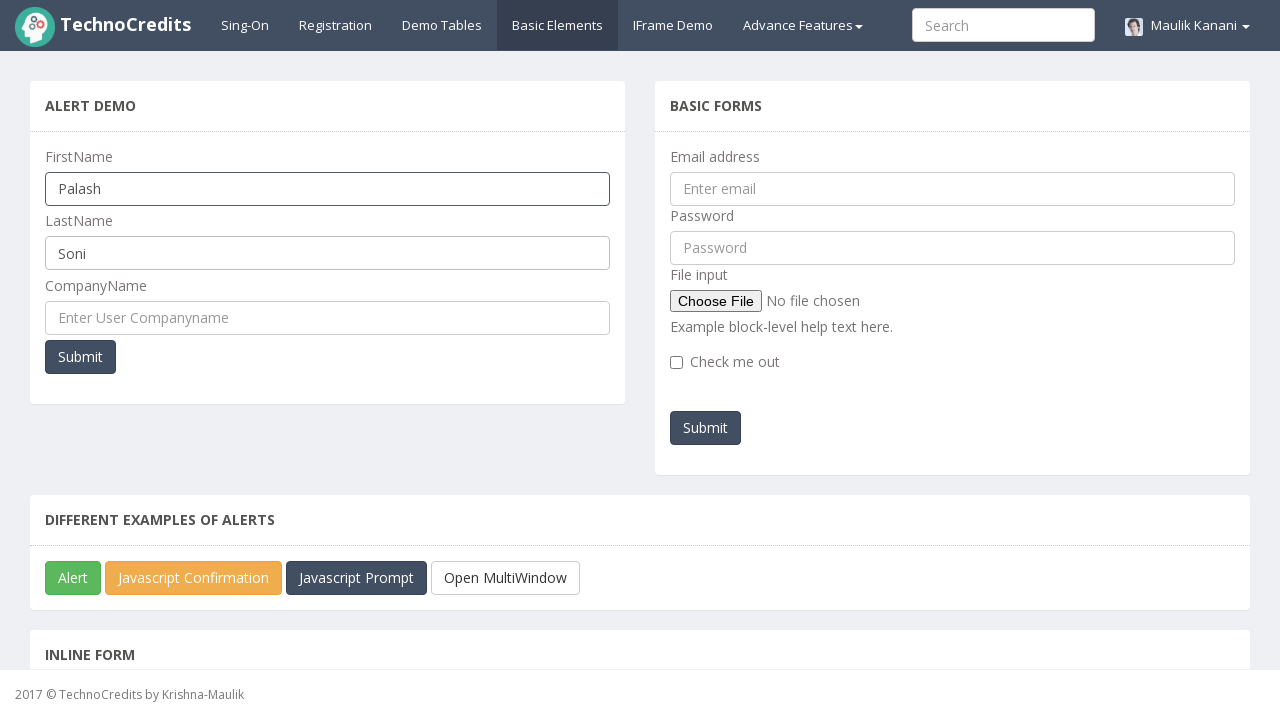

Filled Company Name field with 'xyz' on input#UserCompanyName
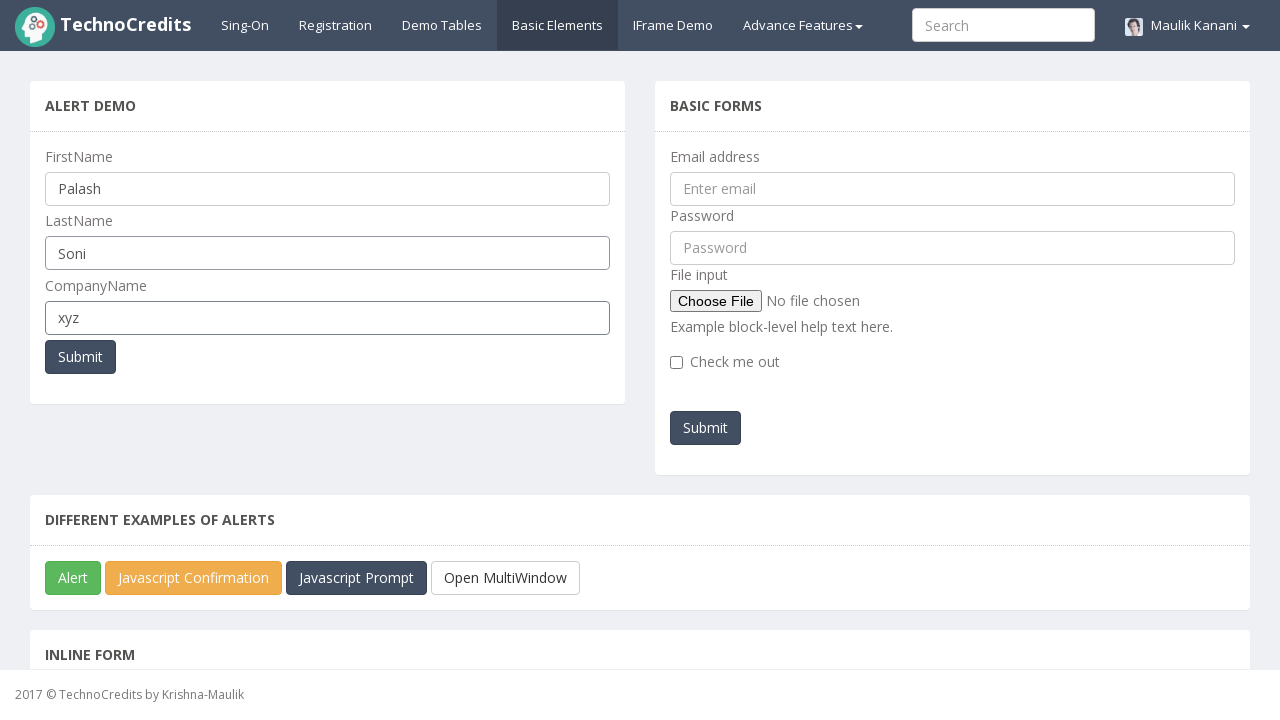

Clicked submit button to submit the form at (80, 357) on (//button[@class='btn btn-primary'])[1]
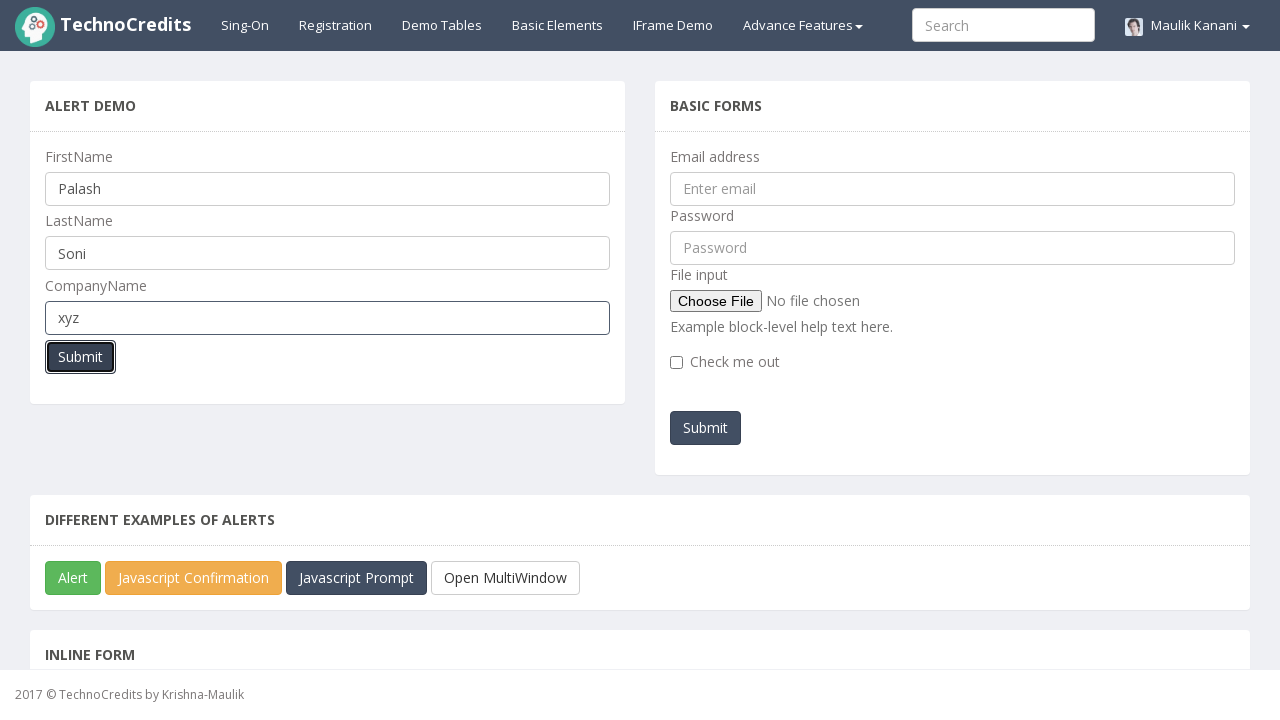

Alert dialog handler registered and alert accepted
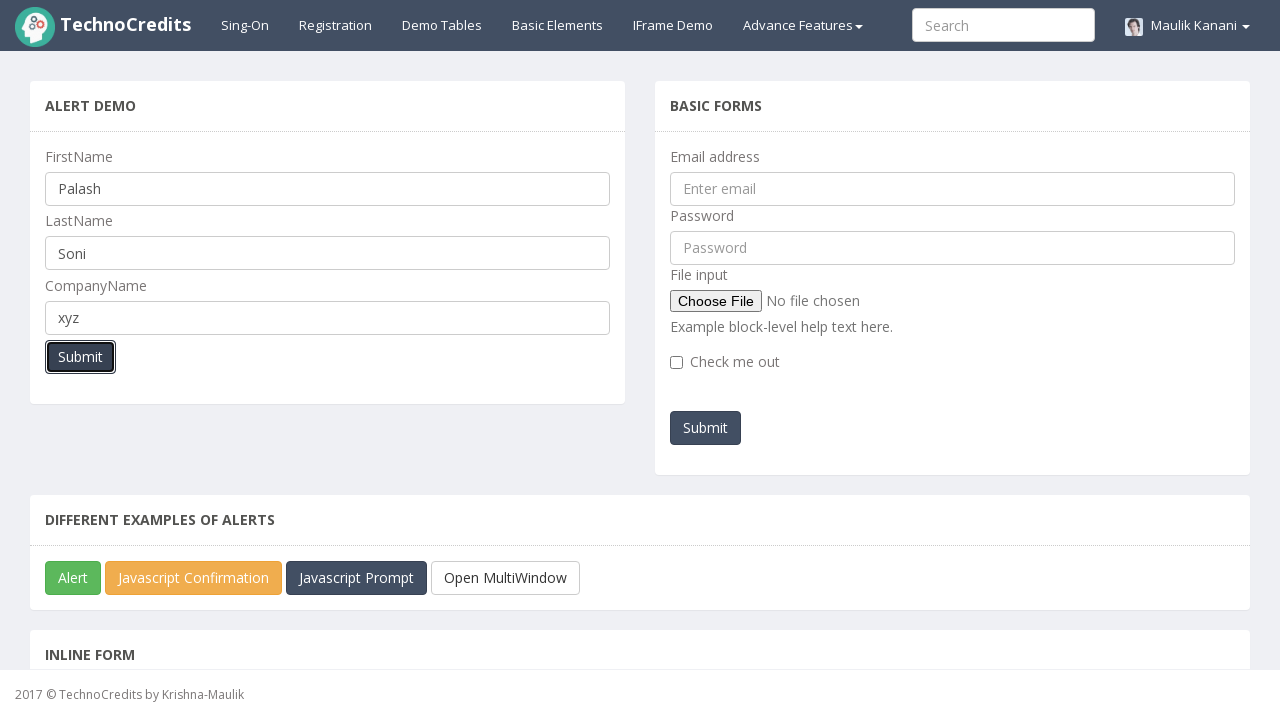

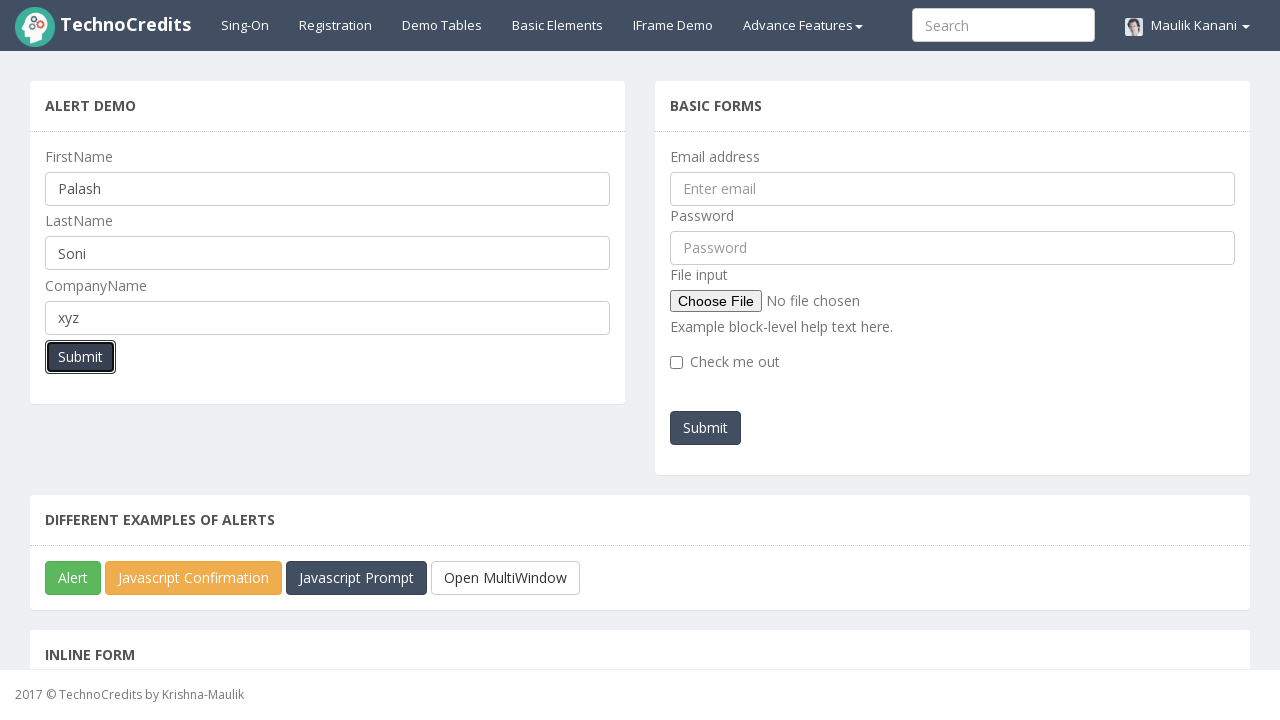